Tests navigation to "Refrigerators" category from the catalog page and verifies the page title matches

Starting URL: http://intershop5.skillbox.ru/

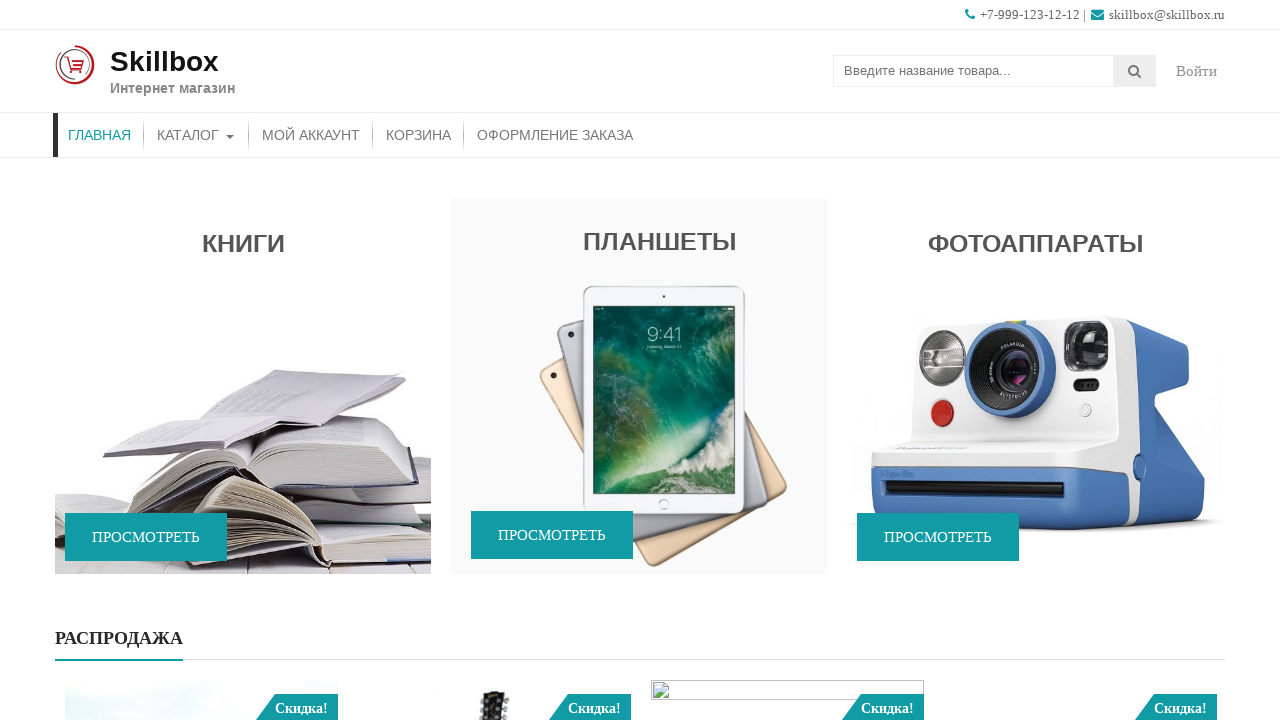

Clicked on Catalog menu item at (196, 135) on xpath=//*[contains(@class, 'store-menu')]//*[.='Каталог']
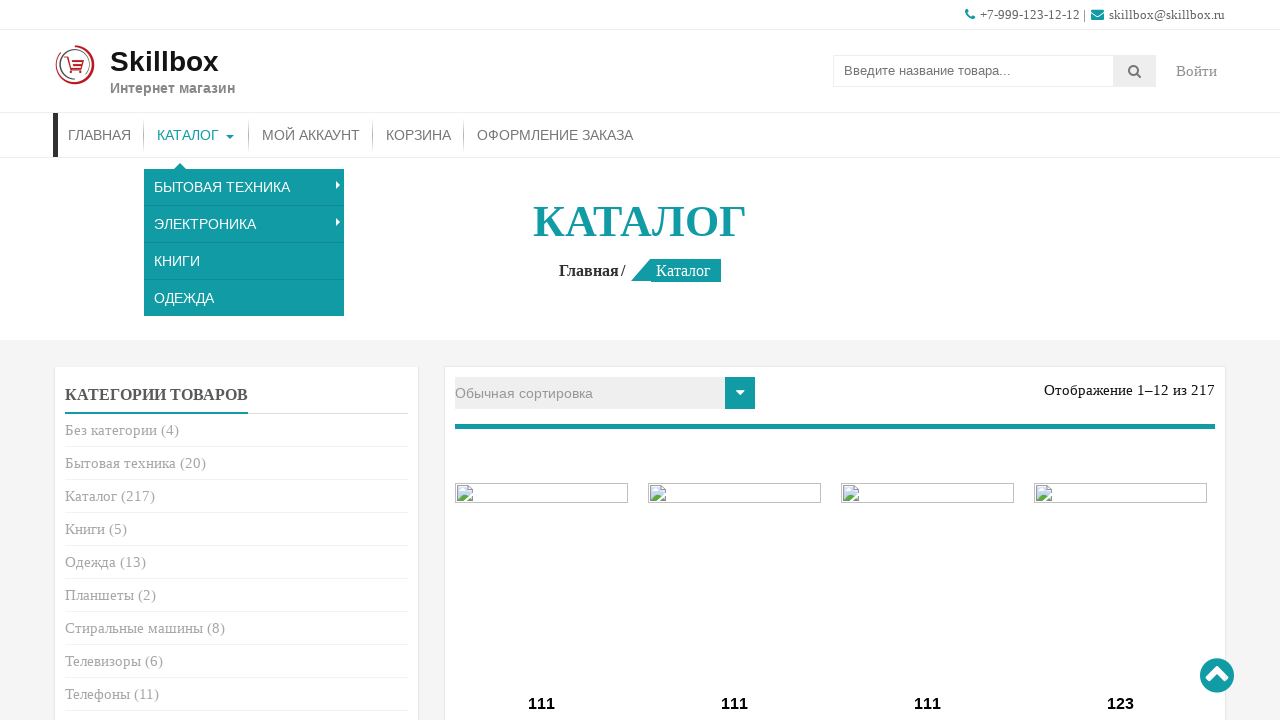

Clicked on Refrigerators category link at (112, 360) on xpath=//*[contains(@class, 'cat-item')]/*[.= 'Холодильники']
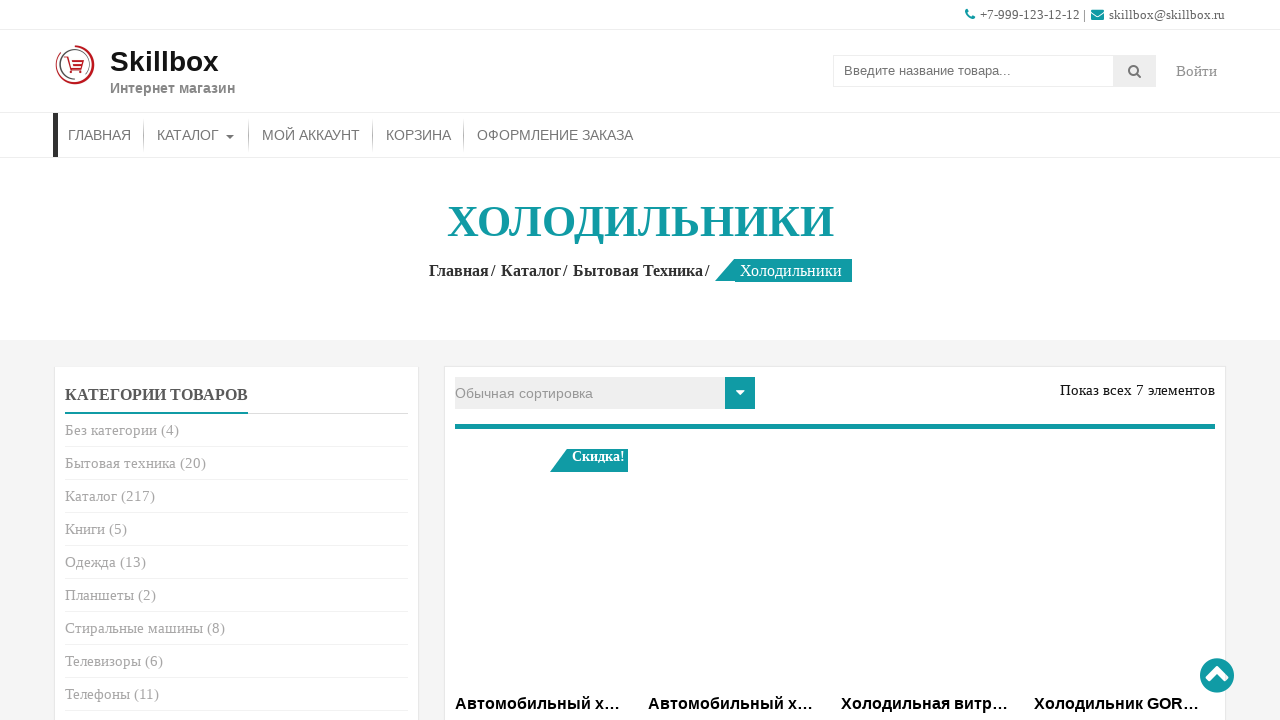

Refrigerators category page loaded with entry title visible
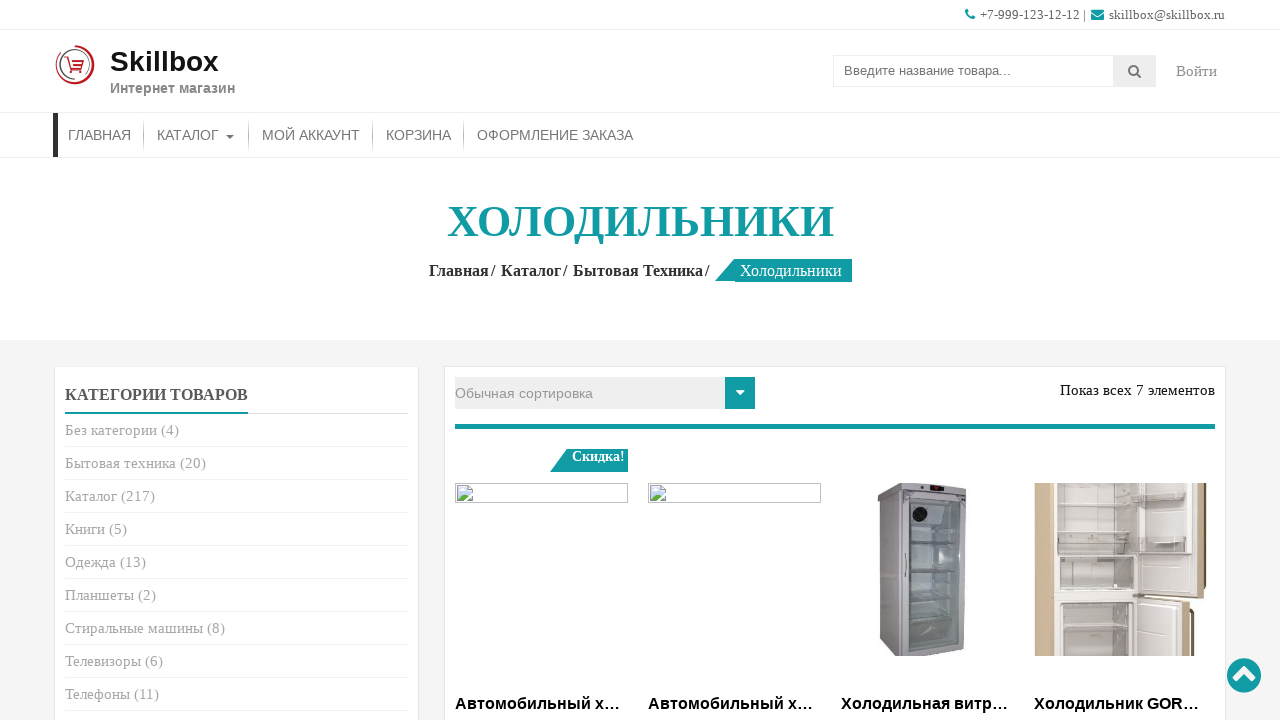

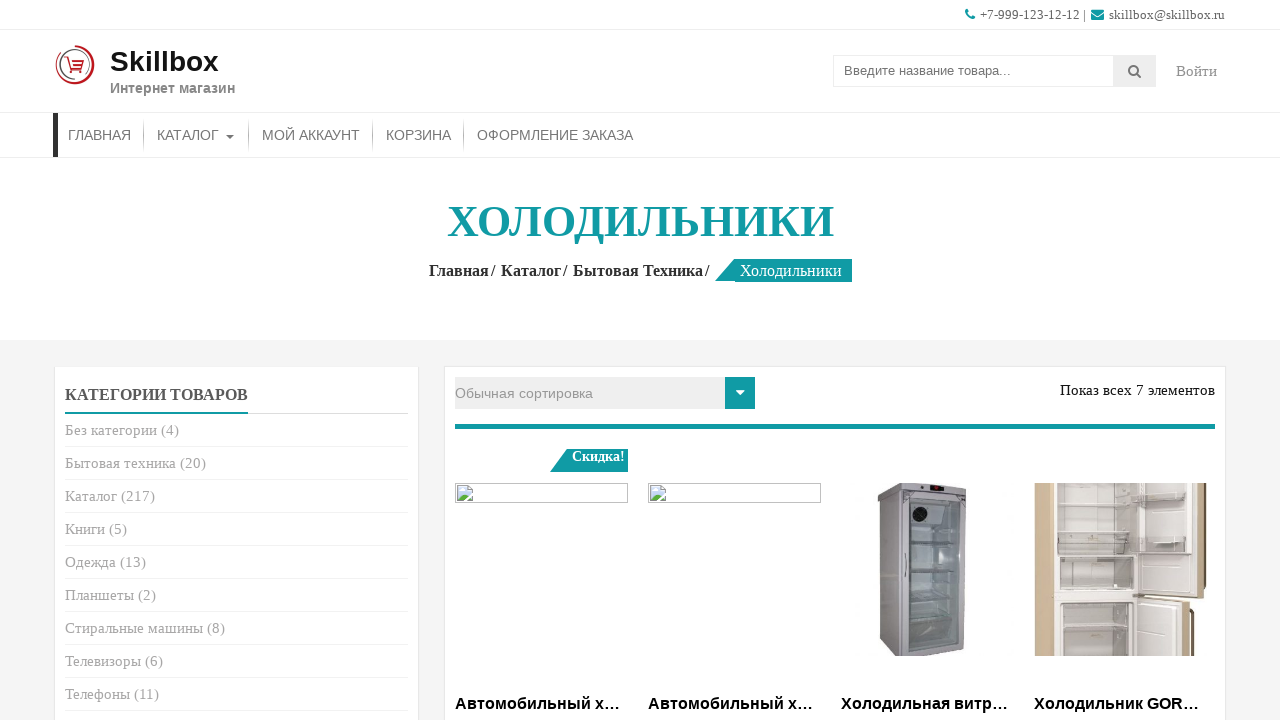